Tests nested frame navigation by clicking on Nested Frames link, switching between frames, and verifying the middle frame content

Starting URL: https://the-internet.herokuapp.com

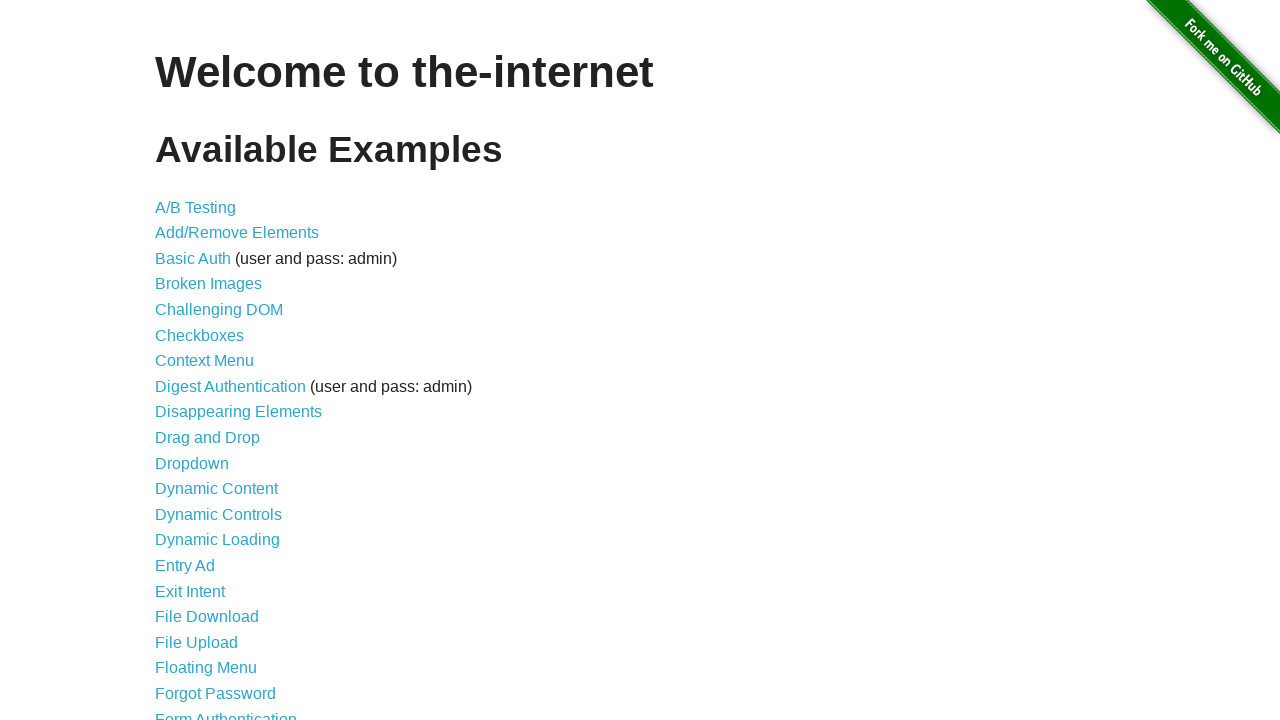

Clicked on Nested Frames link at (210, 395) on text=Nested Frames
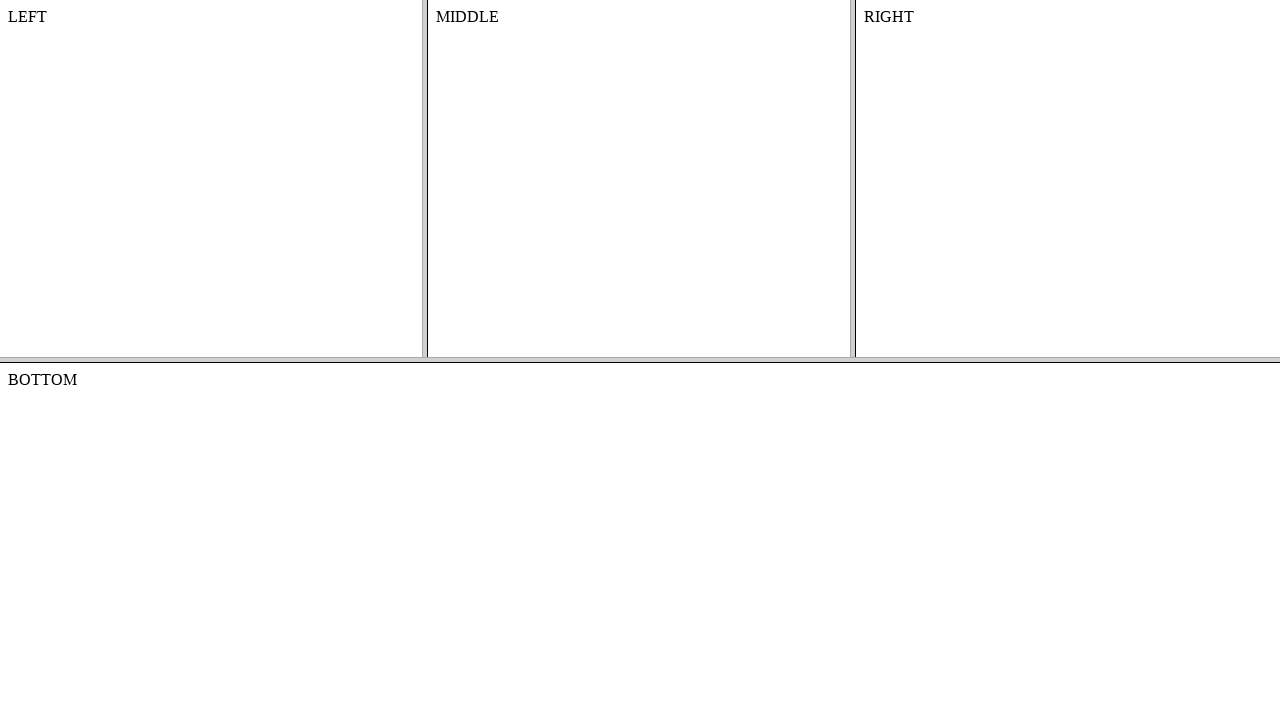

Waited for frames to load (networkidle)
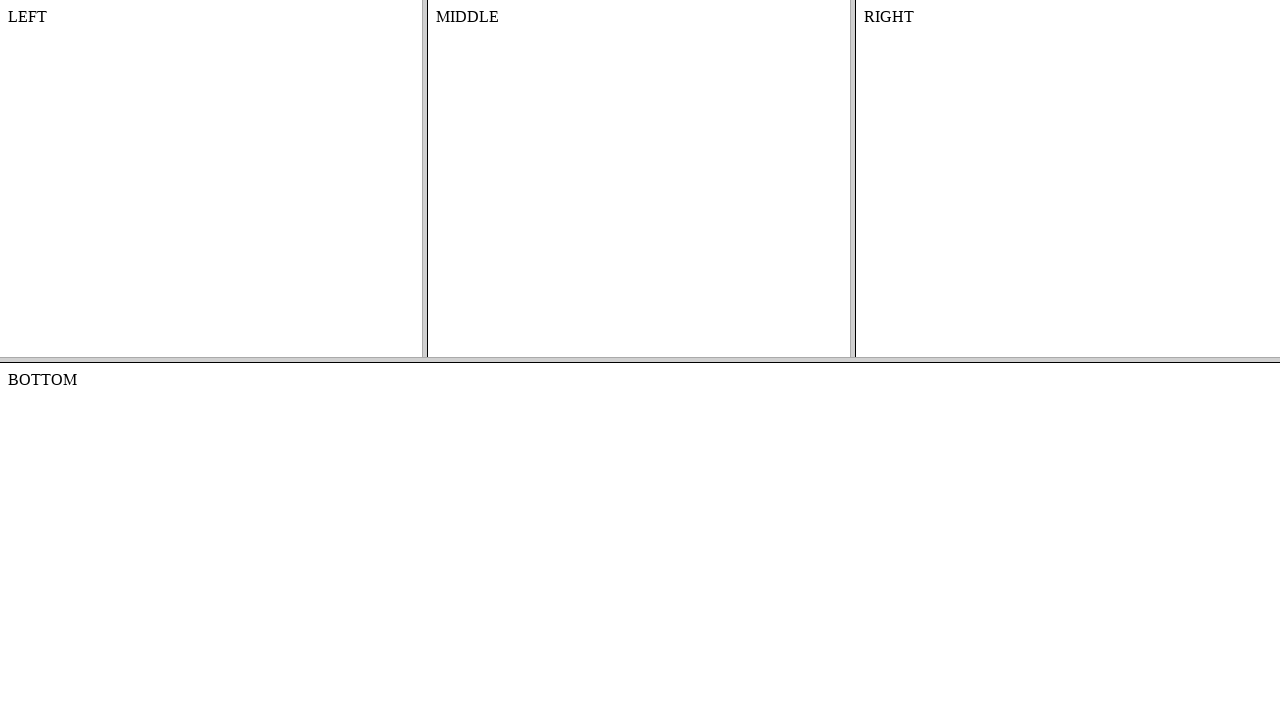

Retrieved the top frame
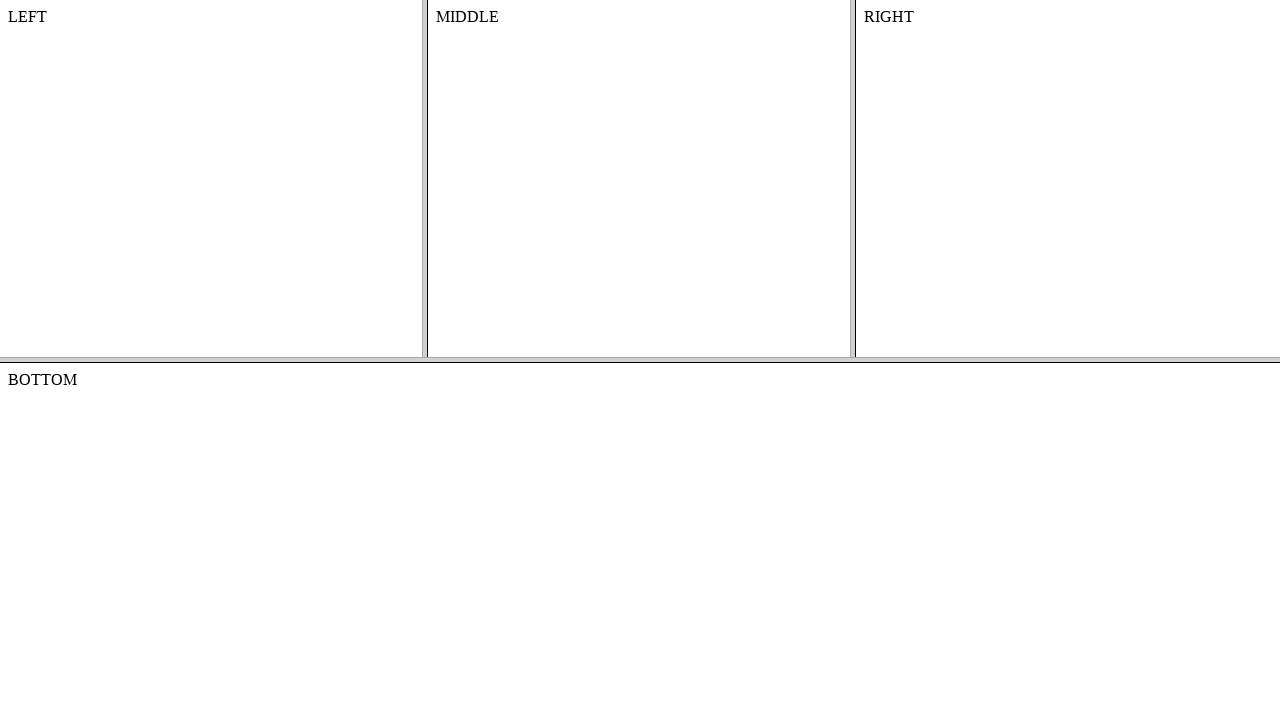

Navigated to the middle frame within the top frame
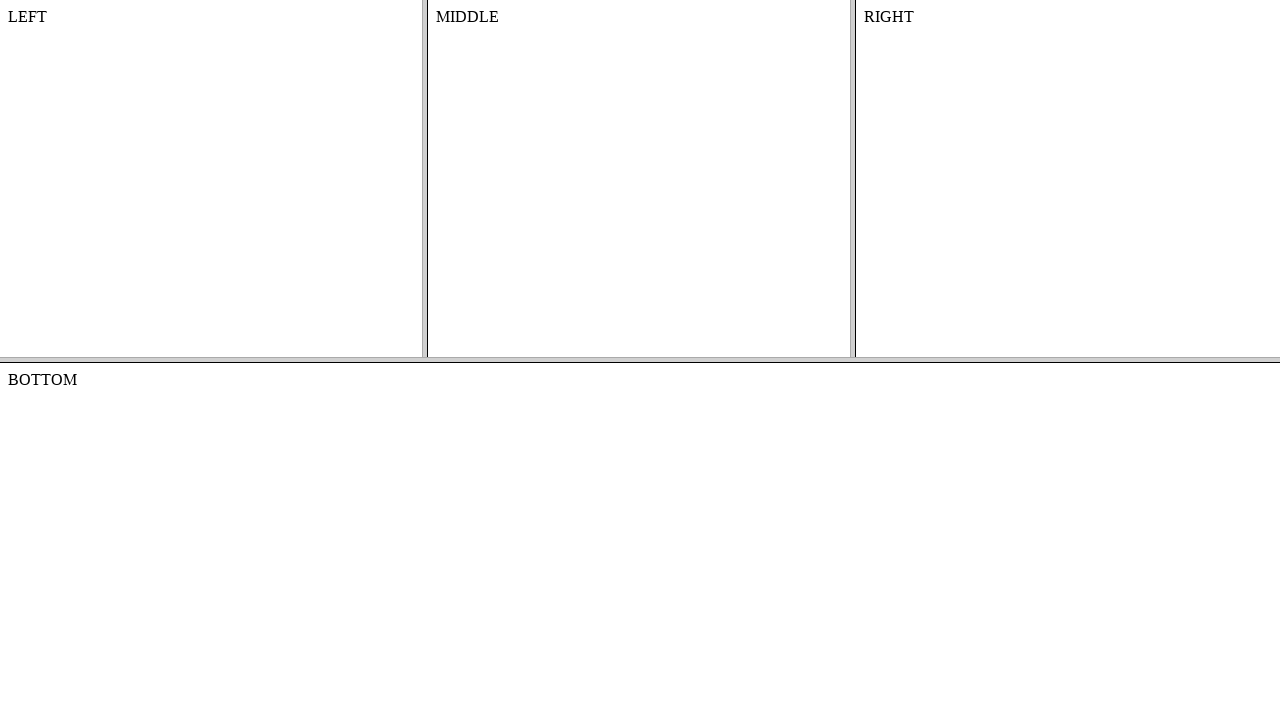

Retrieved text content from middle frame: 'MIDDLE'
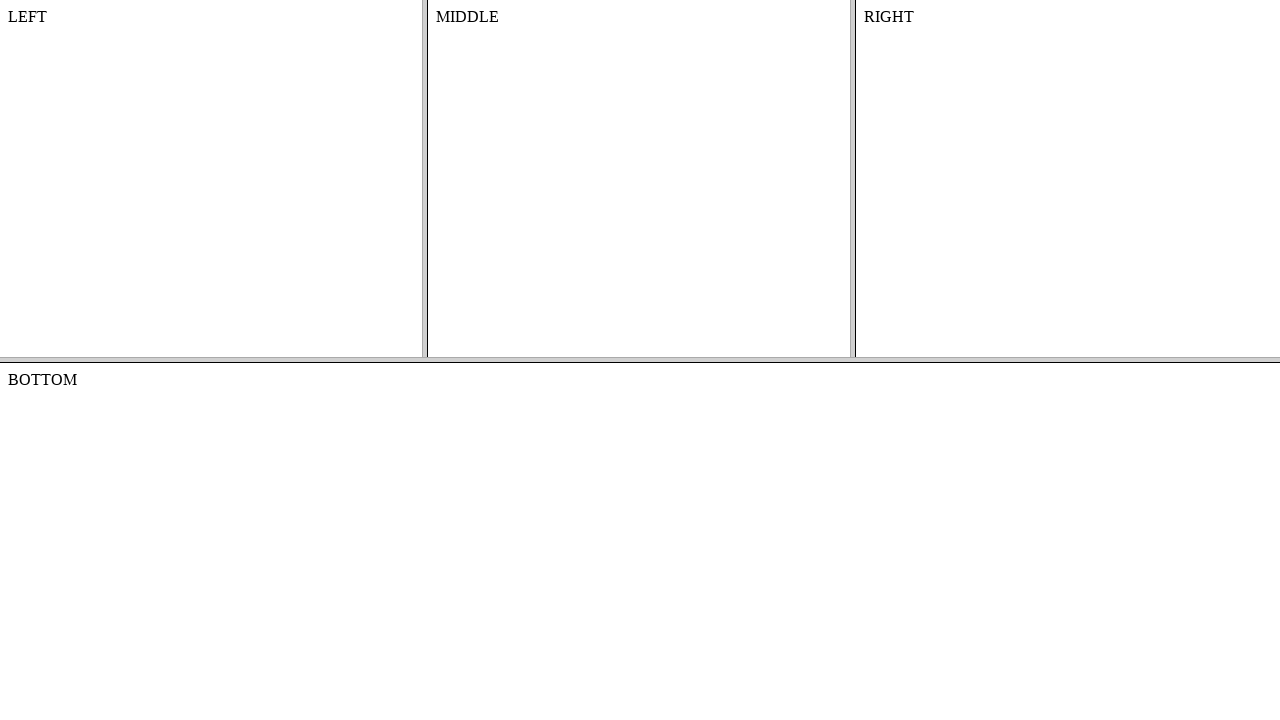

Verified middle frame content equals 'MIDDLE'
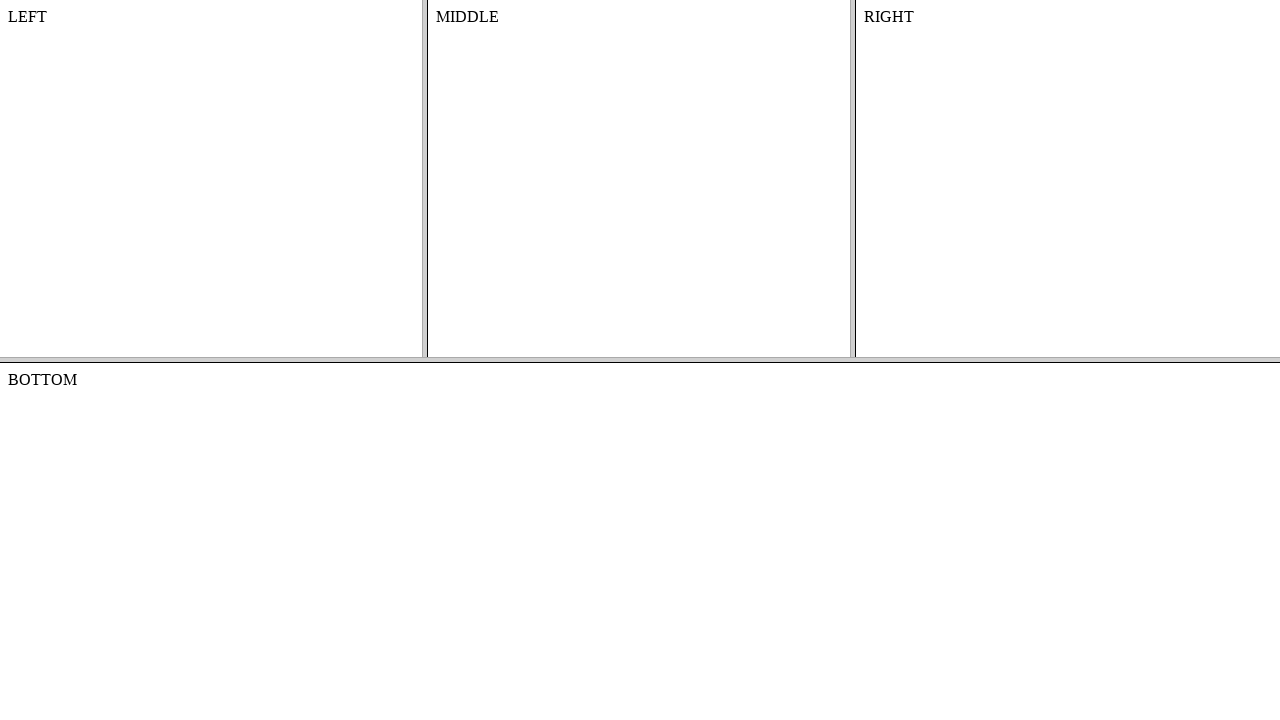

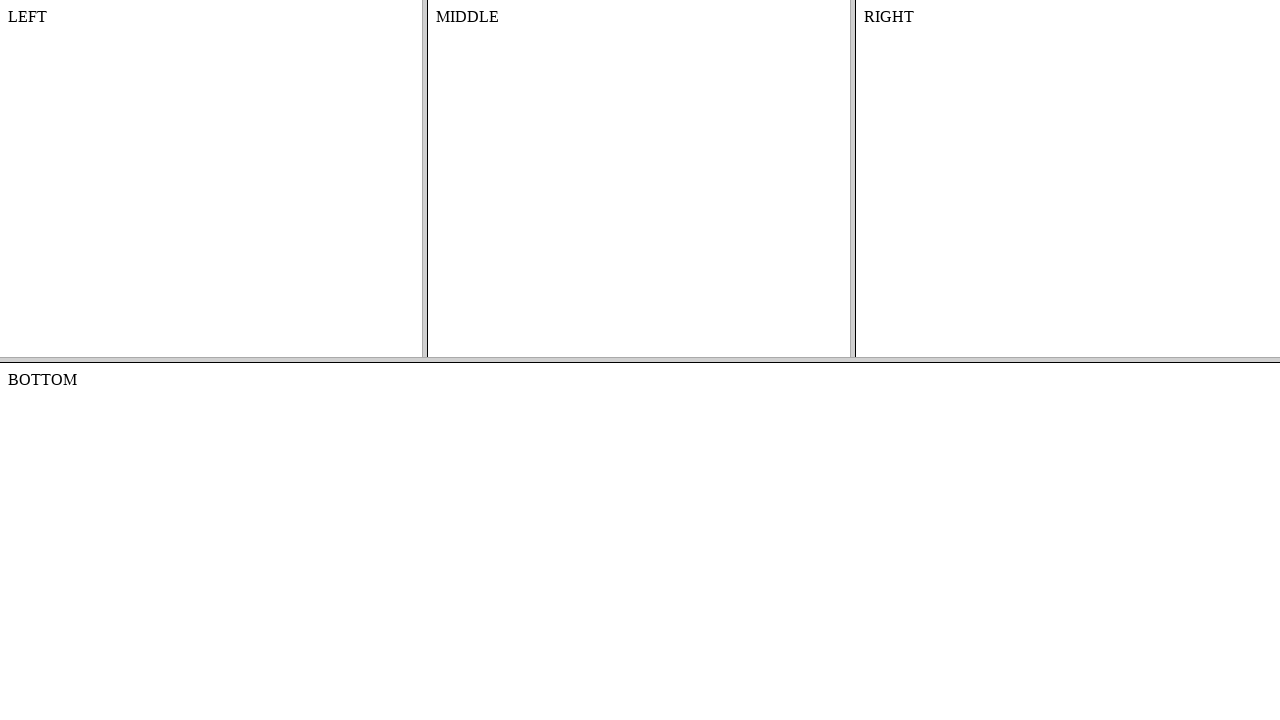